Tests textbox interaction functionality by verifying a text input field is displayed and enabled, then typing text into it and clearing it.

Starting URL: https://parabank.parasoft.com/parabank/index.htm

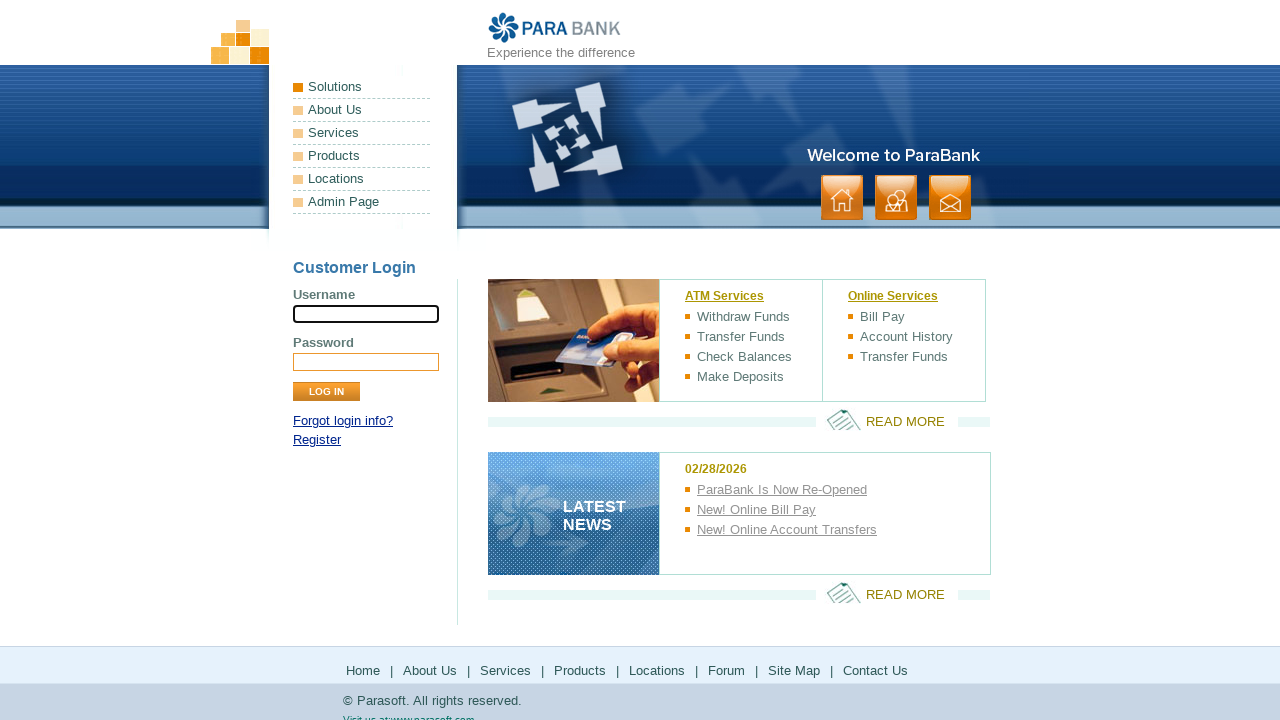

Username textbox became visible
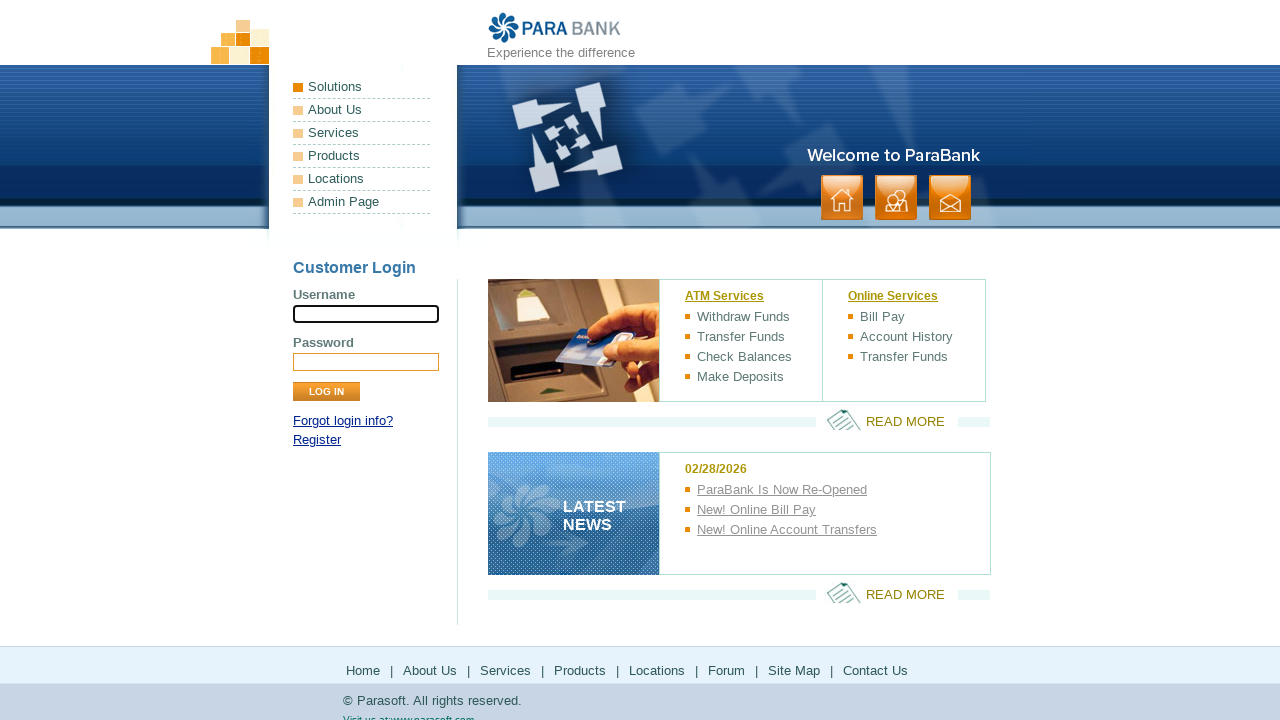

Verified username textbox is visible and enabled
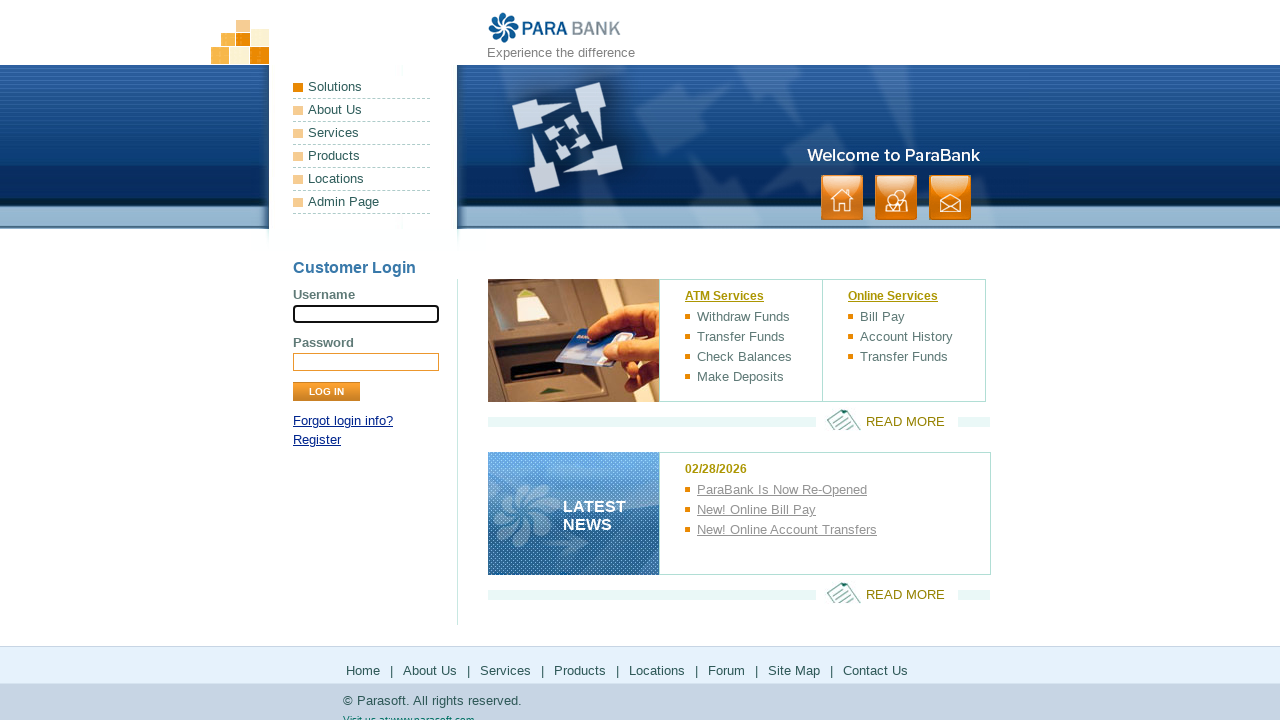

Typed 'john' into username textbox on input[name='username']
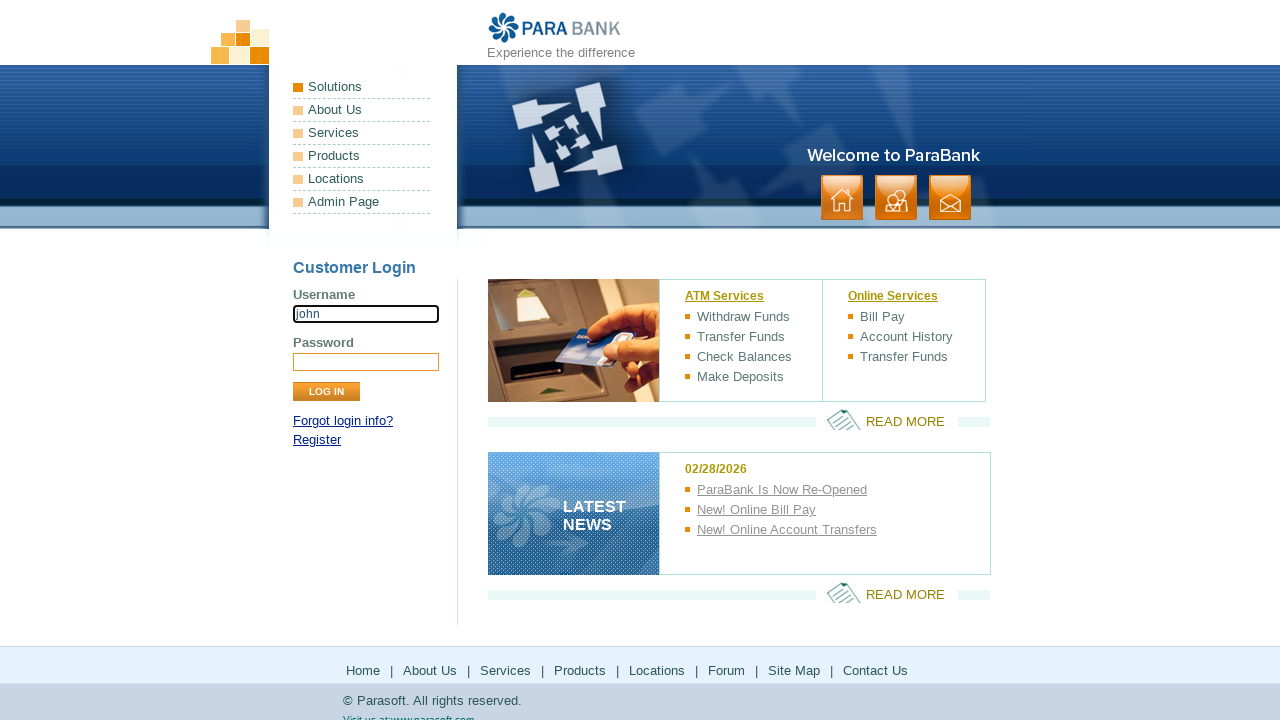

Cleared the username textbox on input[name='username']
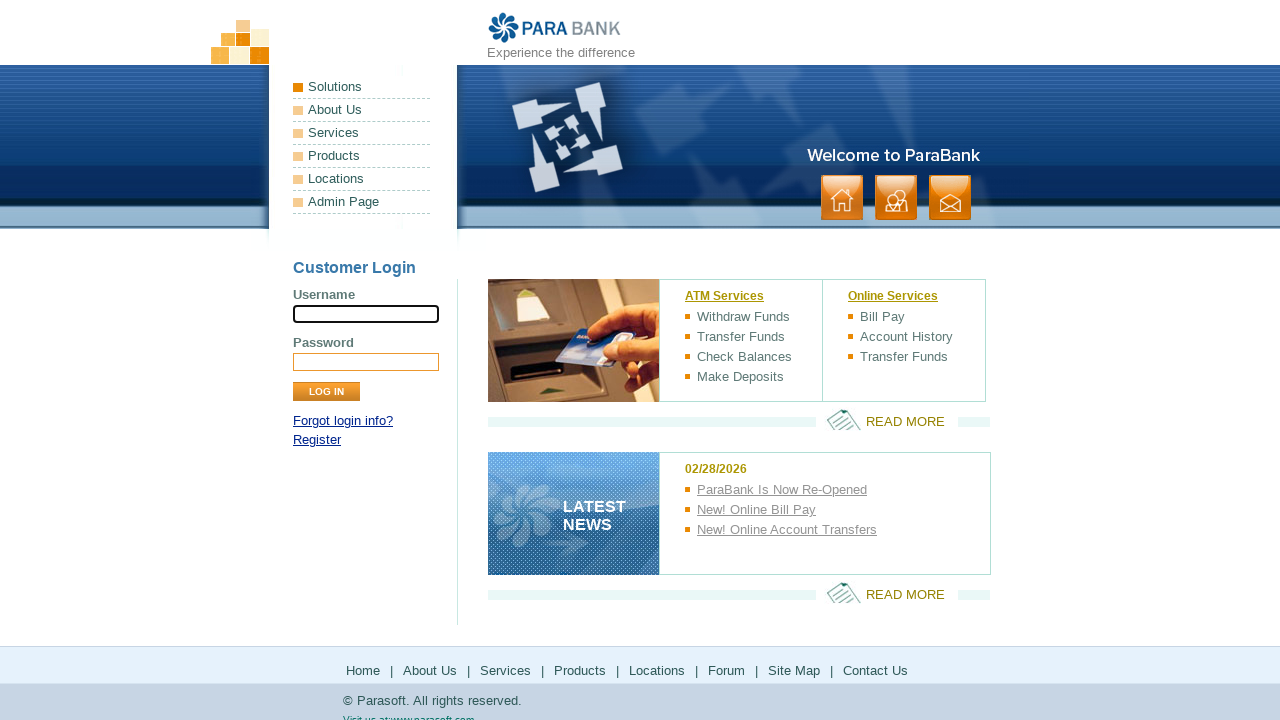

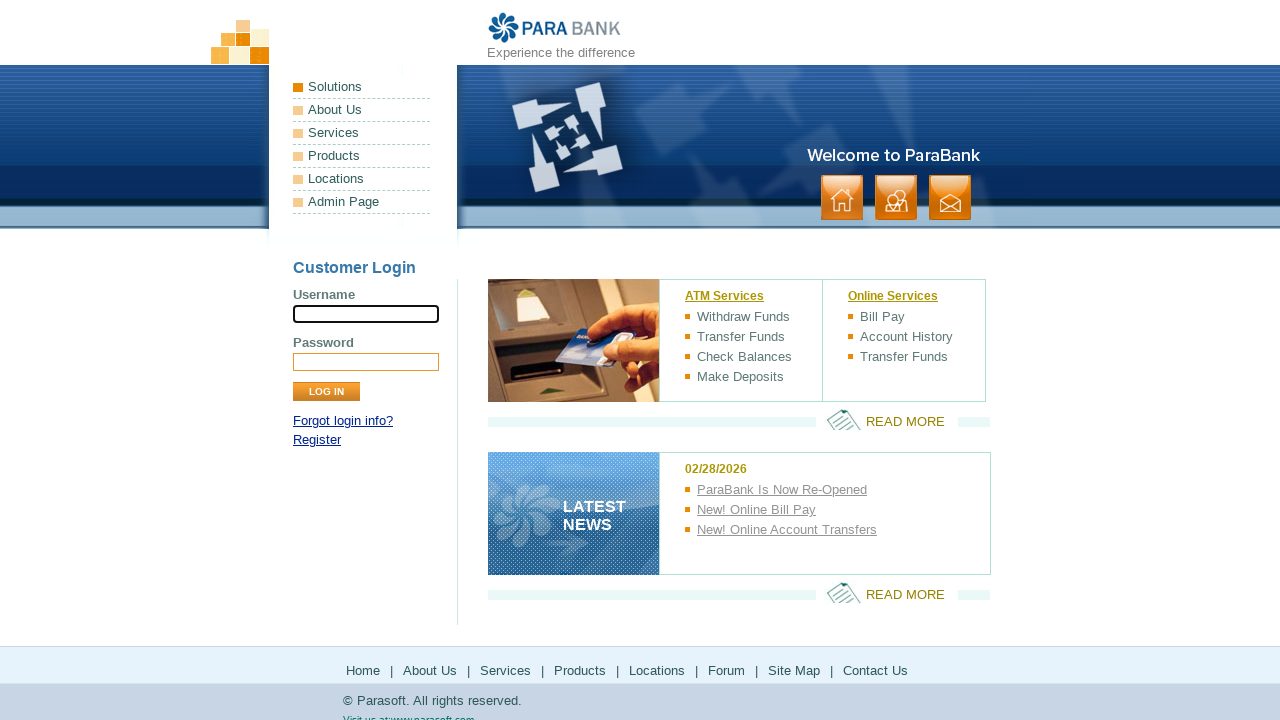